Tests a non-select dropdown on Semantic UI by clicking the dropdown to open it and selecting an option

Starting URL: https://semantic-ui.com/modules/dropdown.html

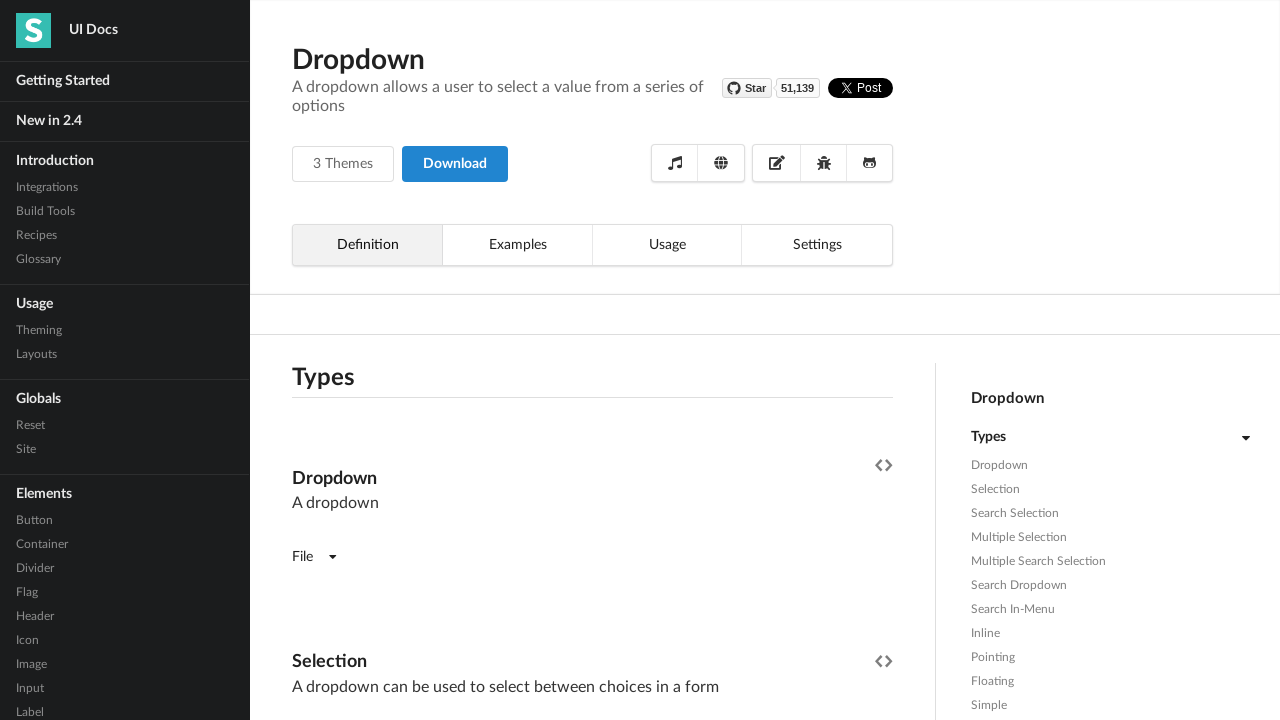

First non-select dropdown became visible
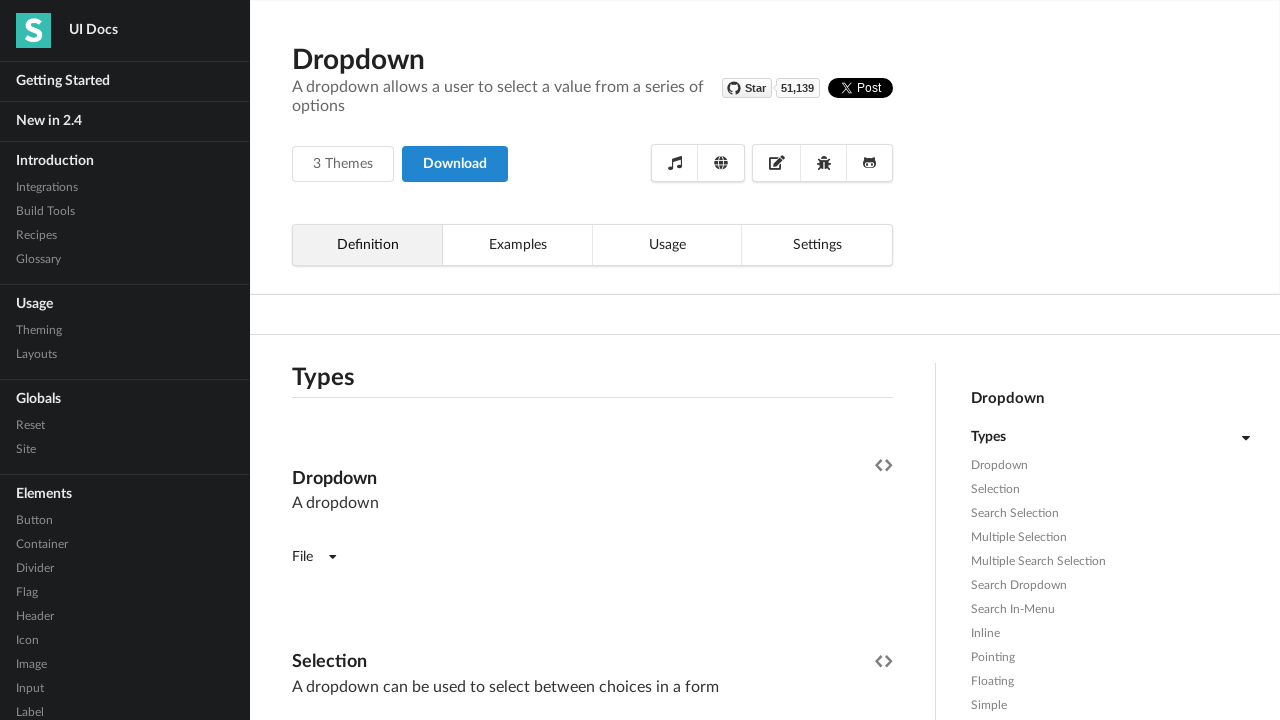

Clicked the non-select dropdown to open it at (592, 361) on (//div[@class='ui fluid selection dropdown'])[1]
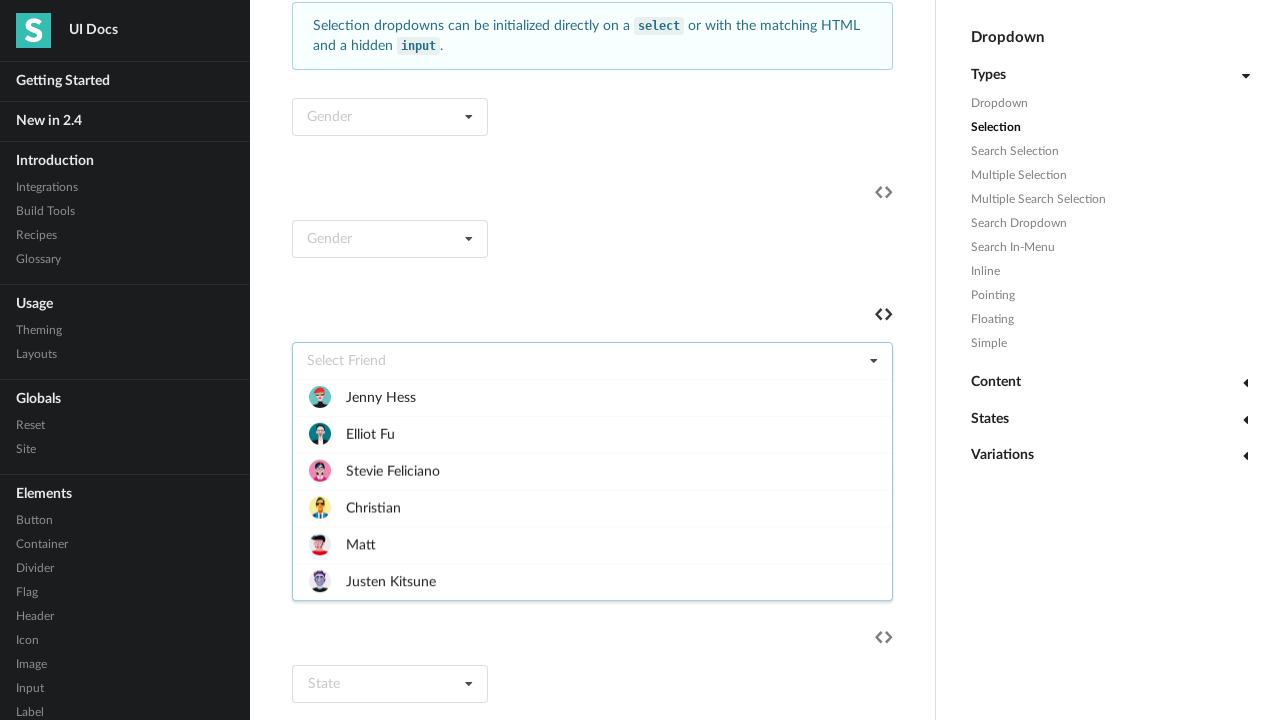

Matt option appeared in dropdown menu
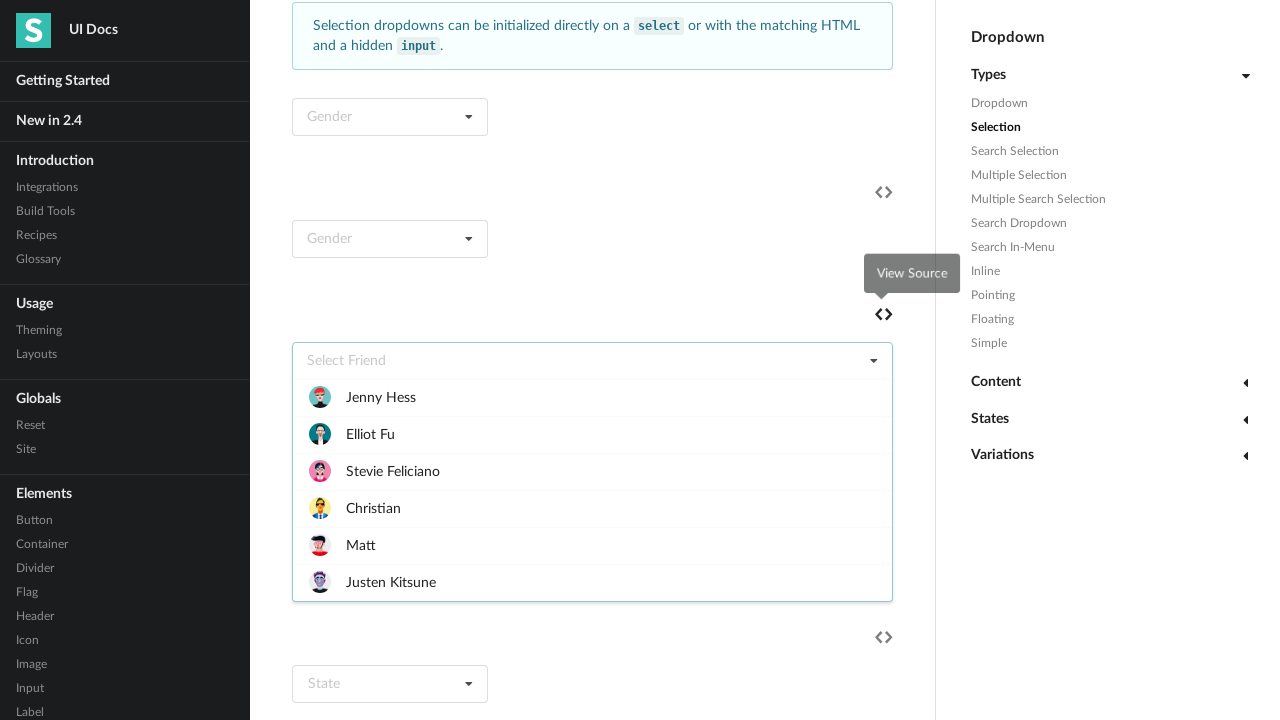

Selected Matt option from dropdown at (592, 545) on xpath=//div[@data-value='matt']
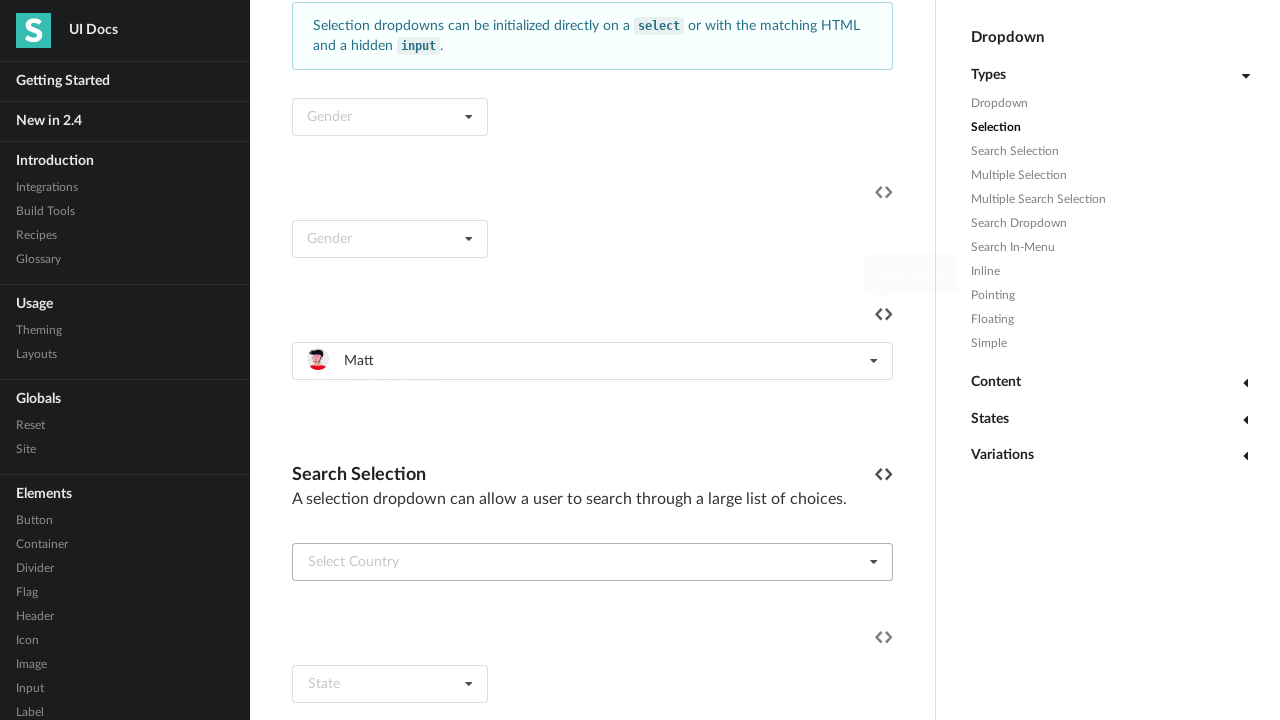

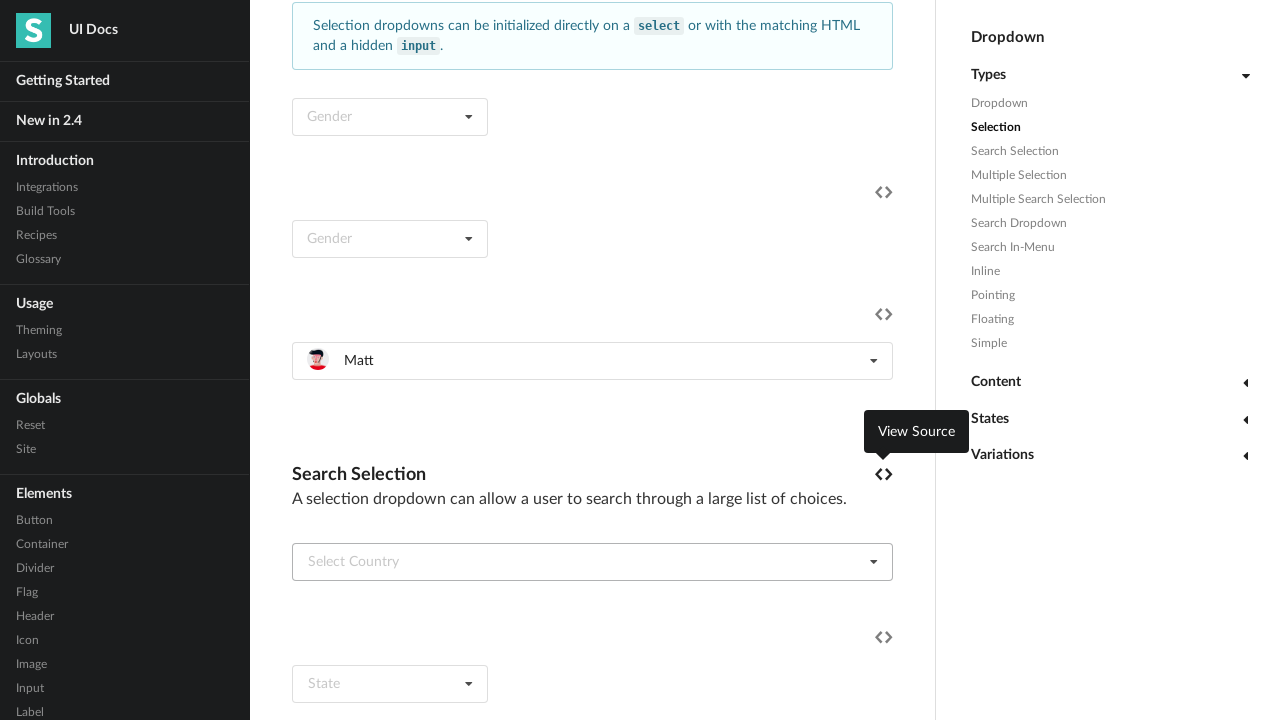